Navigates to the EA application demo site and verifies the page loads successfully

Starting URL: http://eaapp.somee.com

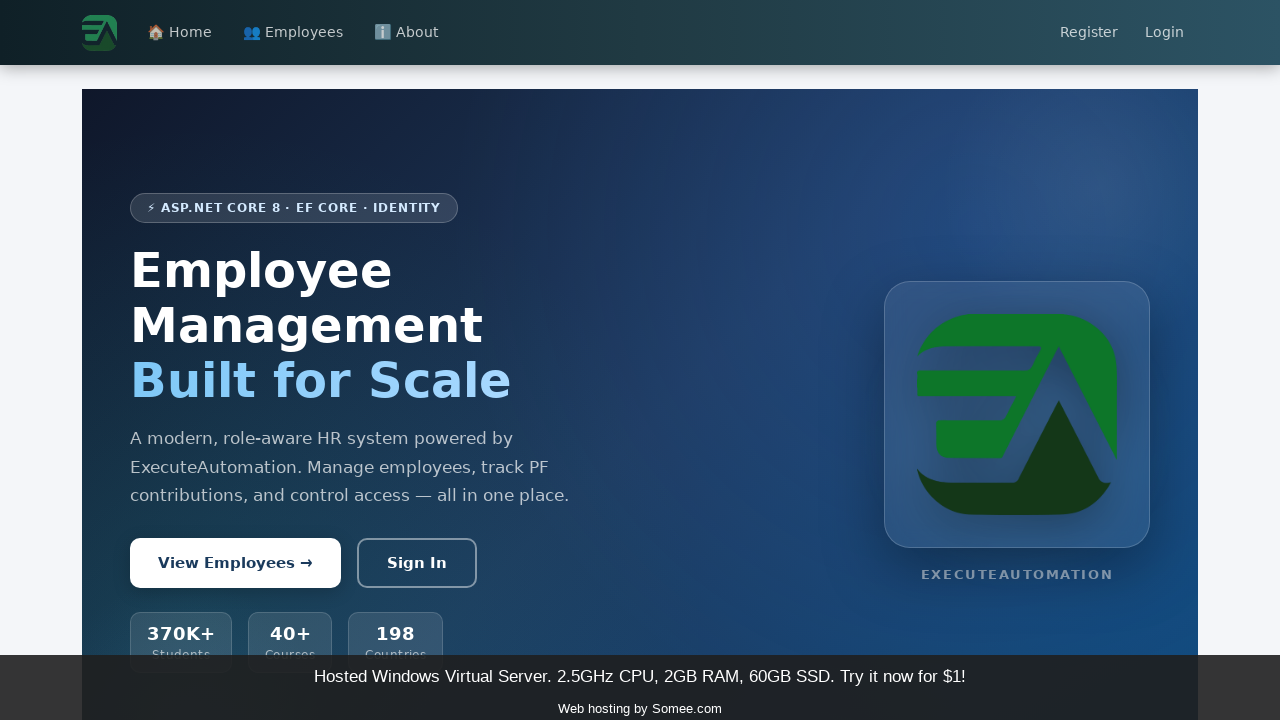

Navigated to EA application demo site and waited for DOM content to load
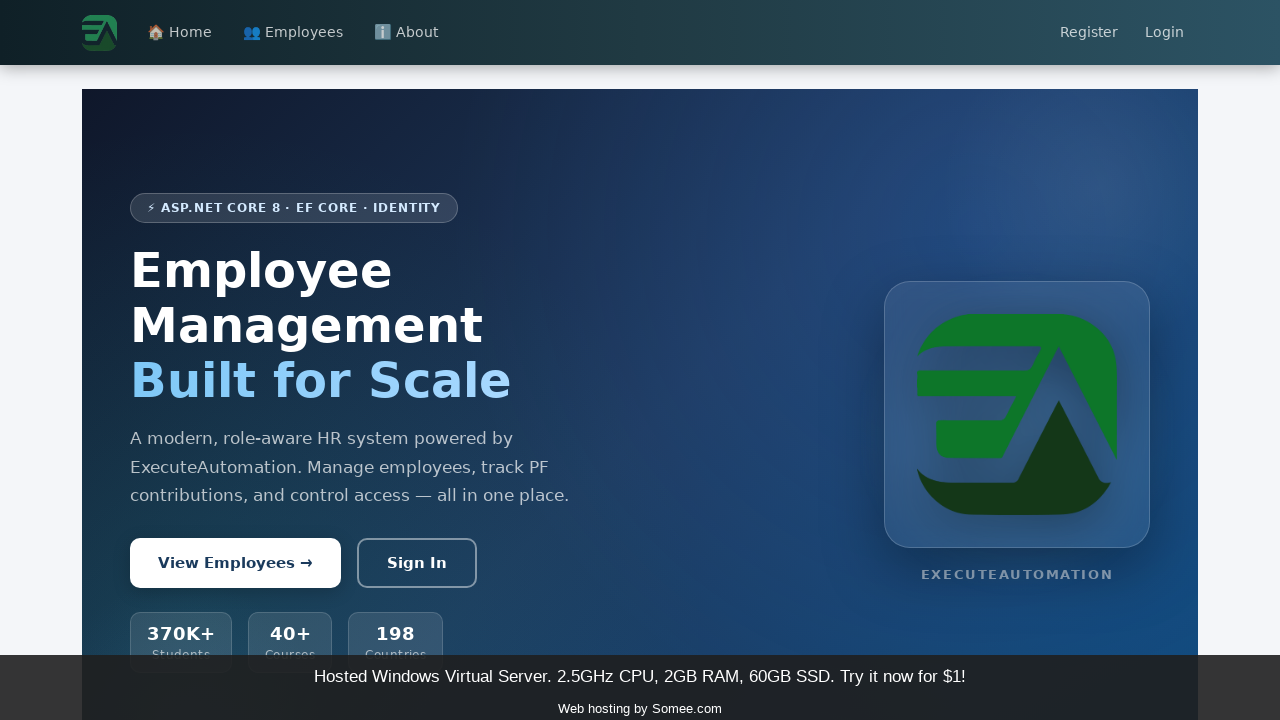

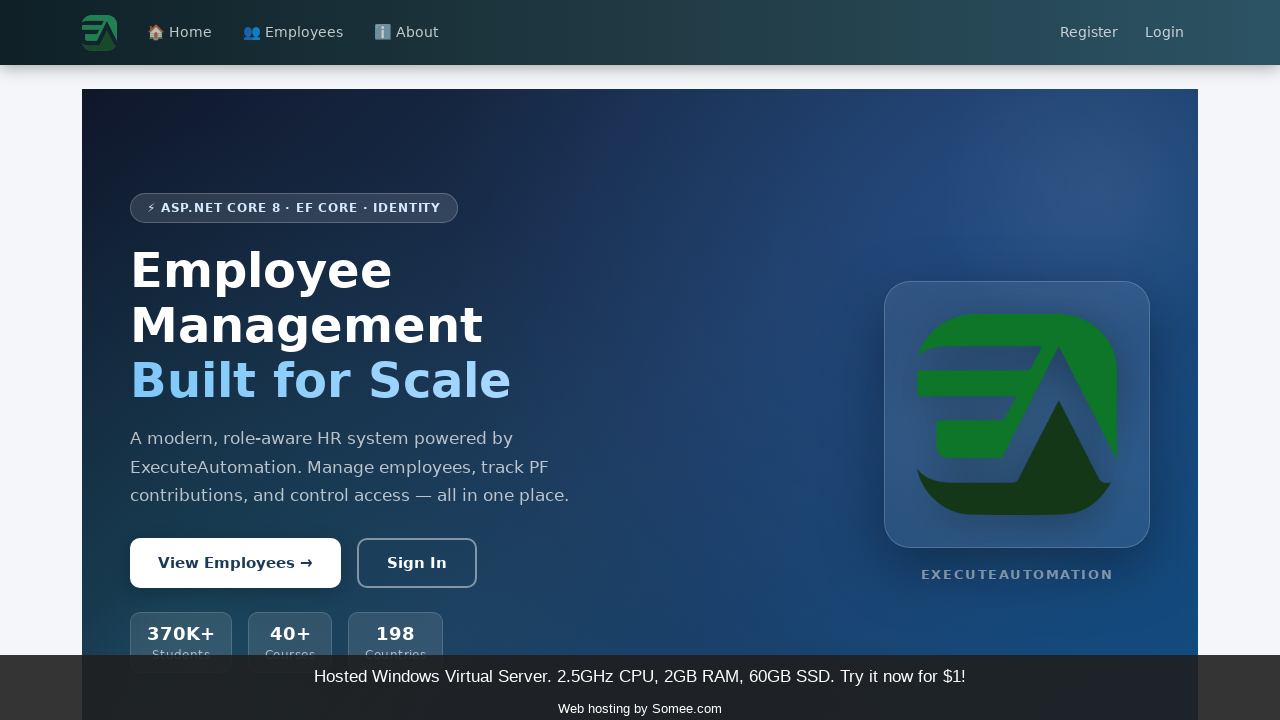